Tests adding a product to cart by searching through product listings for a specific item (cucumber) and clicking the ADD TO CART button

Starting URL: https://rahulshettyacademy.com/seleniumPractise/#/

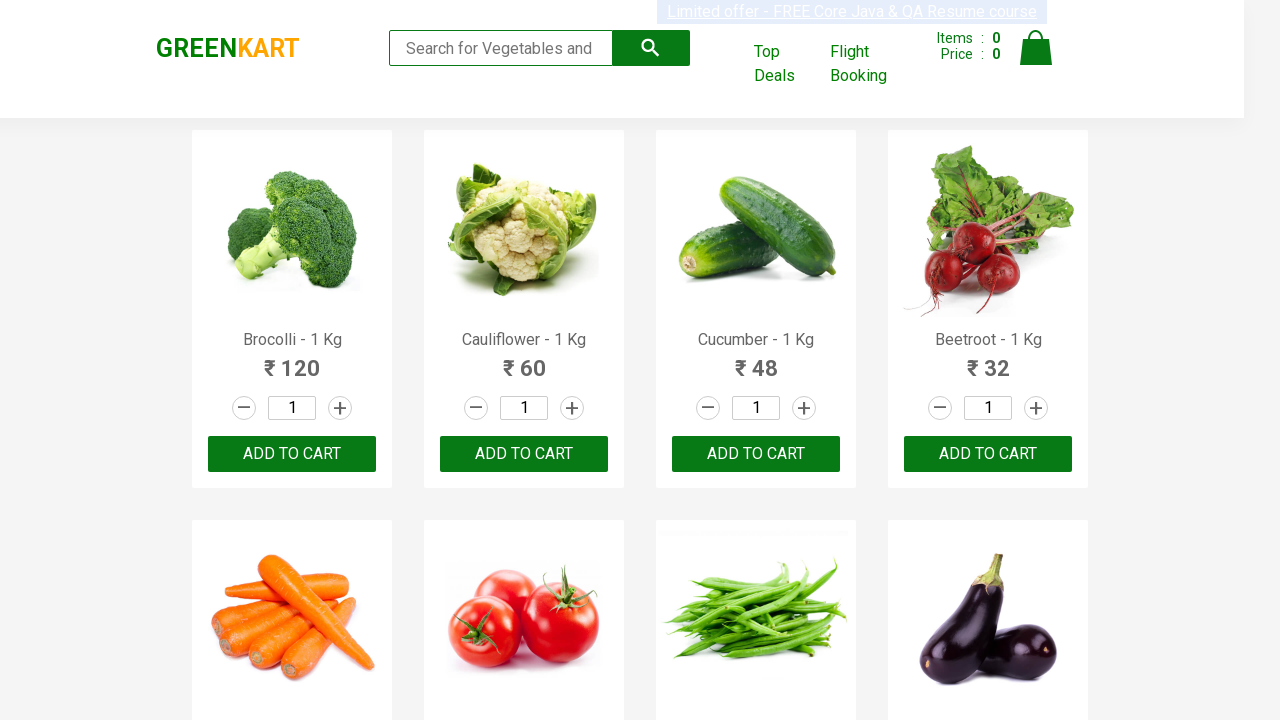

Waited for product listings to load
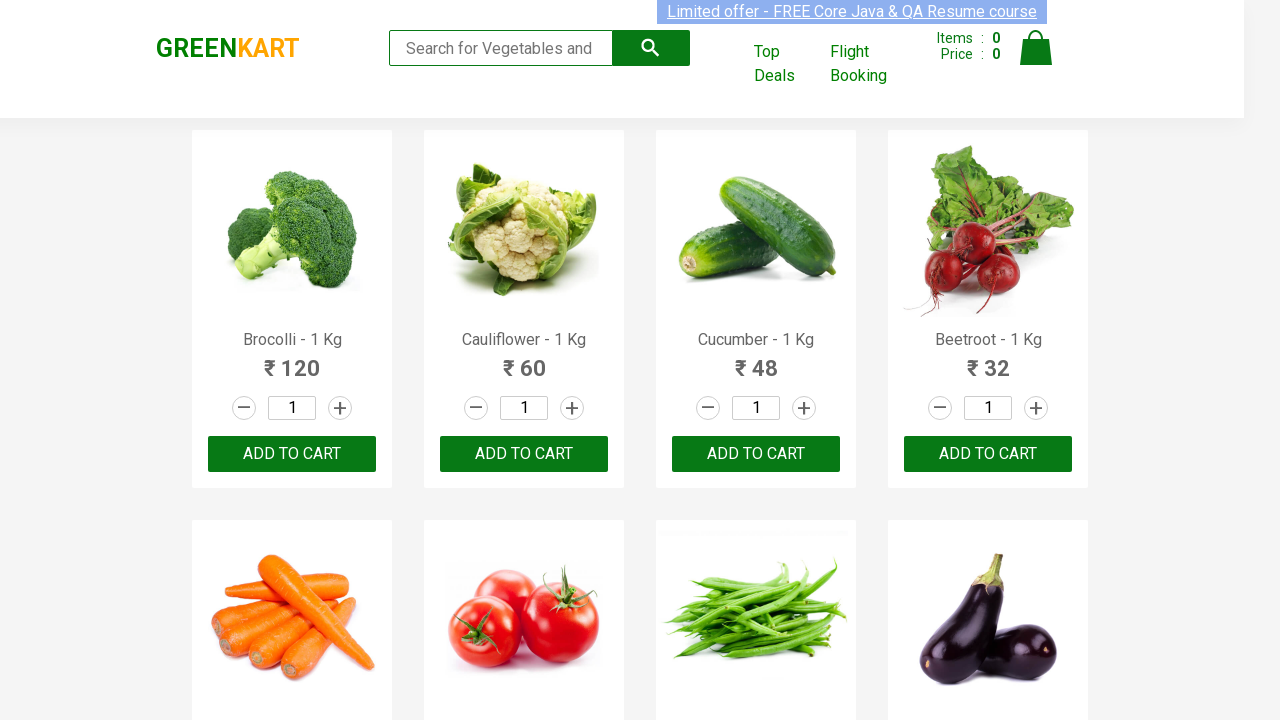

Retrieved all product elements from the page
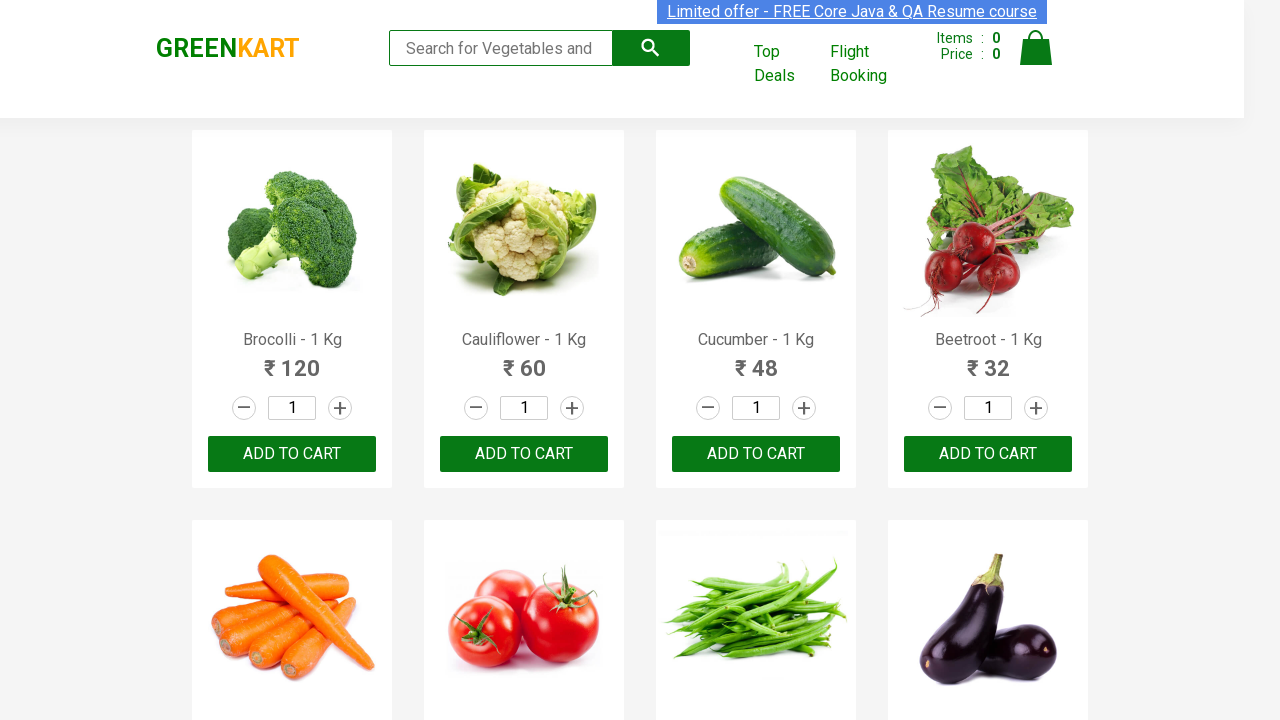

Found cucumber product and clicked ADD TO CART button at (756, 454) on xpath=//button[text()='ADD TO CART'] >> nth=2
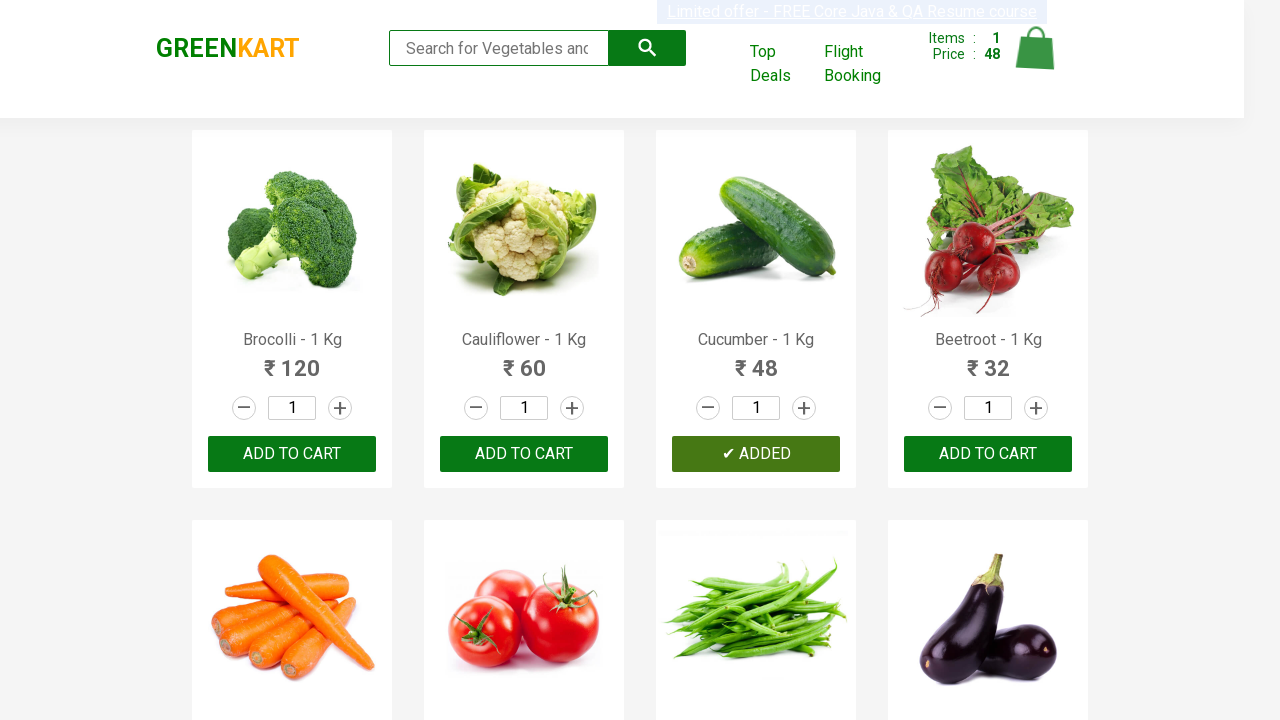

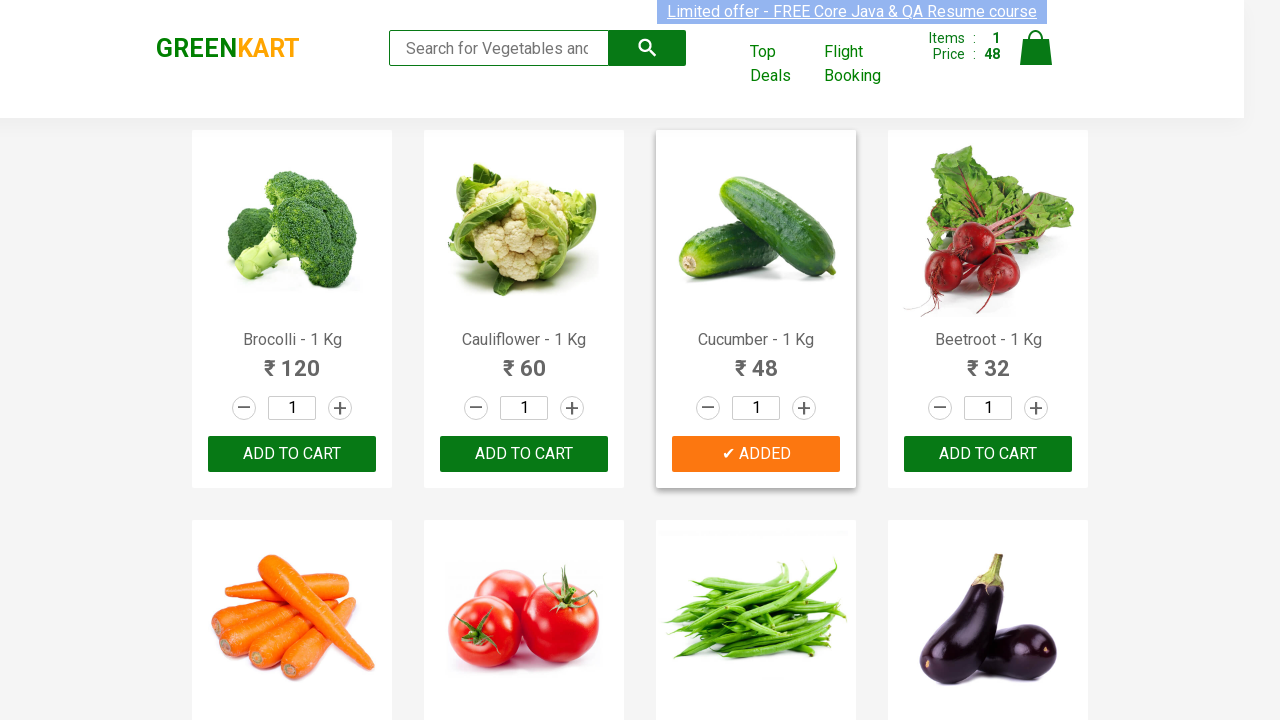